Tests positive scenario of filling the course registration form with valid name and phone number

Starting URL: https://netology.ru/programs/qa

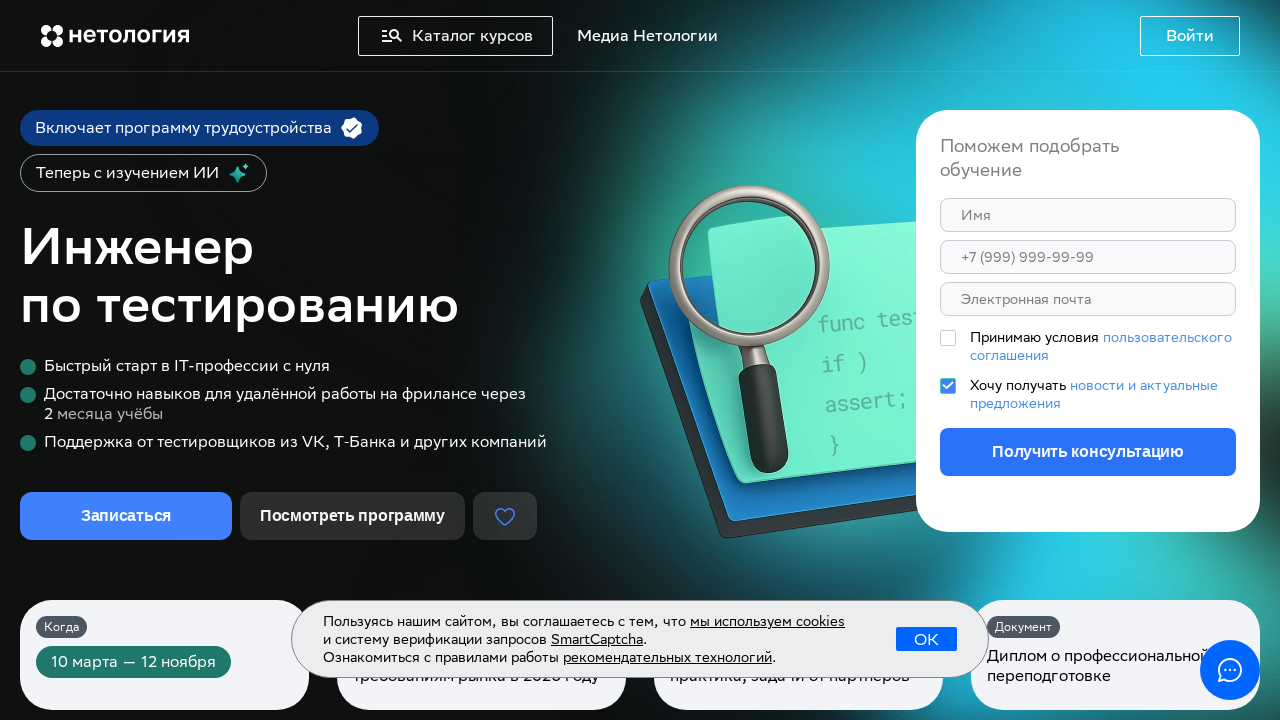

Waited for page to load (networkidle state)
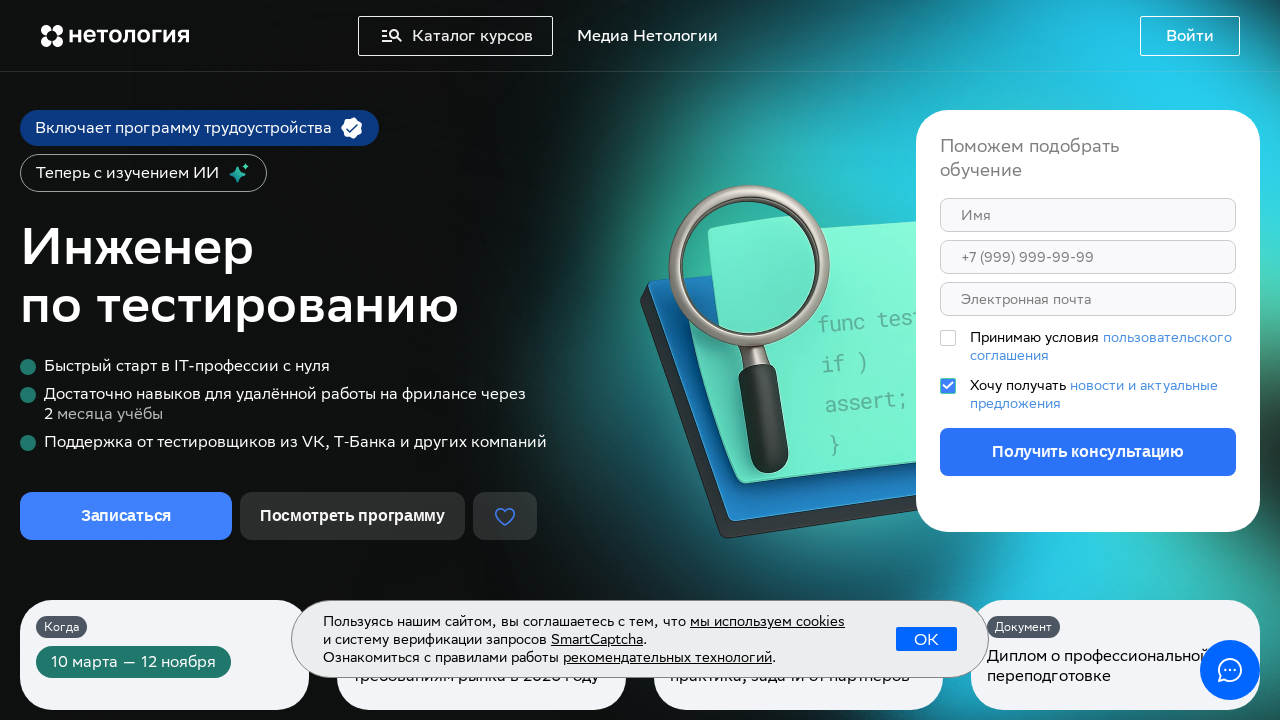

Scrolled to bottom of page to find registration form
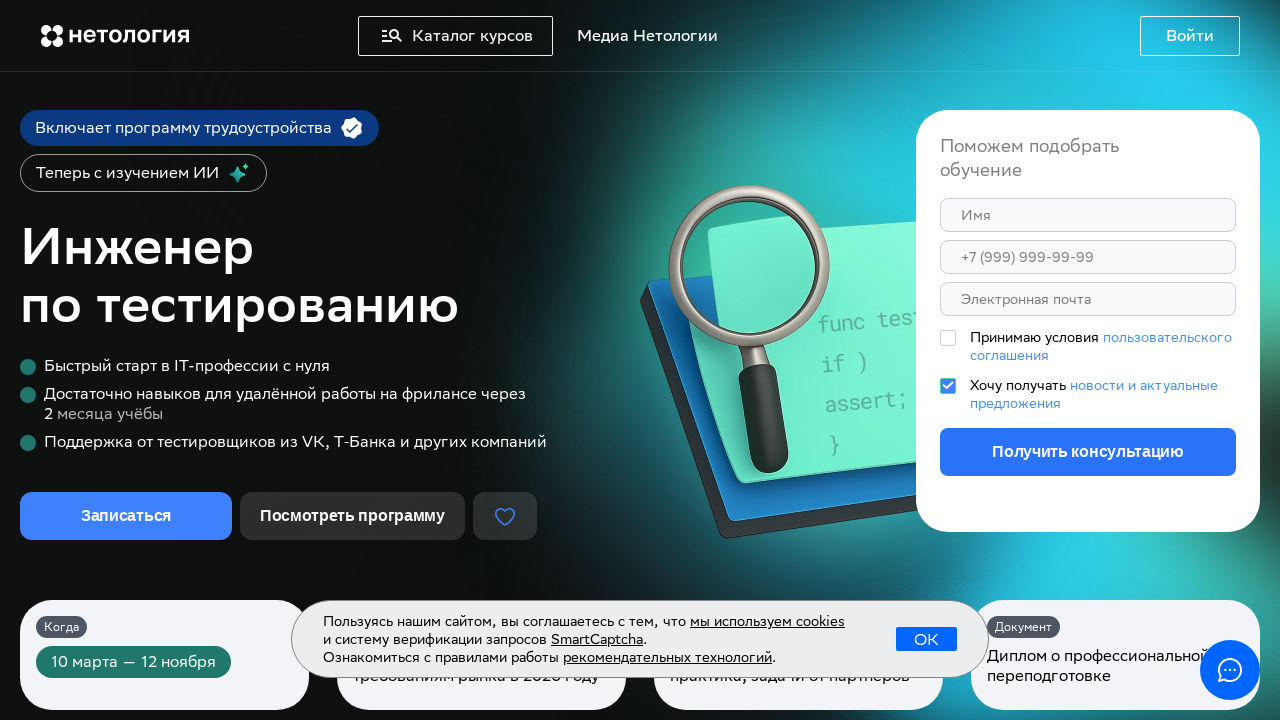

Waited 1 second for form elements to render
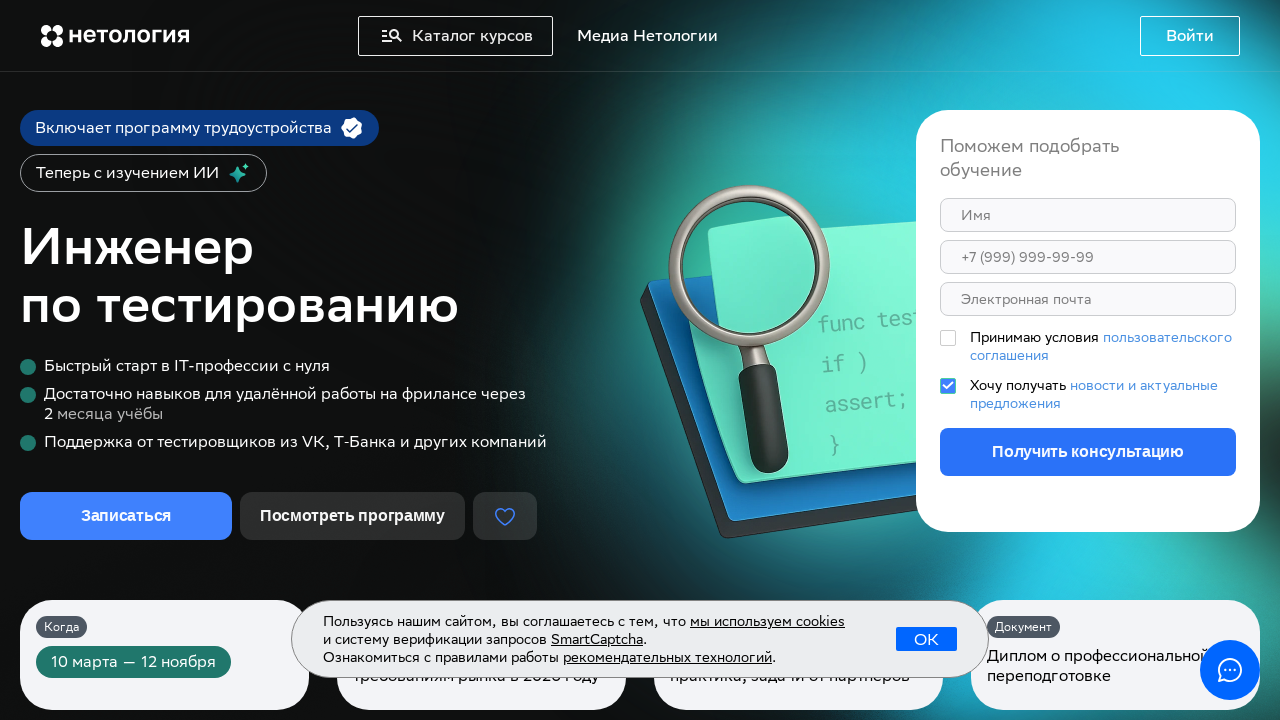

Filled Name field with 'Александр Петров' on input[name='name'], input[placeholder*='Имя']
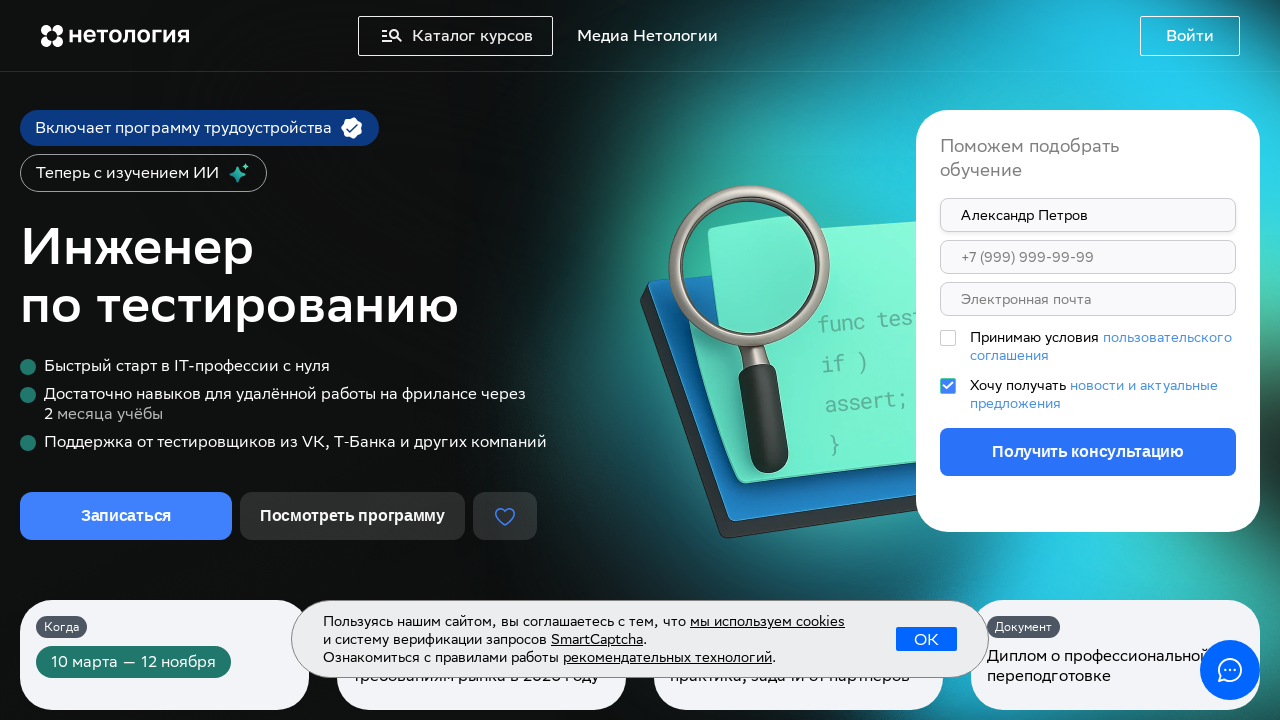

Filled Phone field with '+7 (999) 123-45-67' on input[name='phone'], input[placeholder*='Телефон'], input[type='tel']
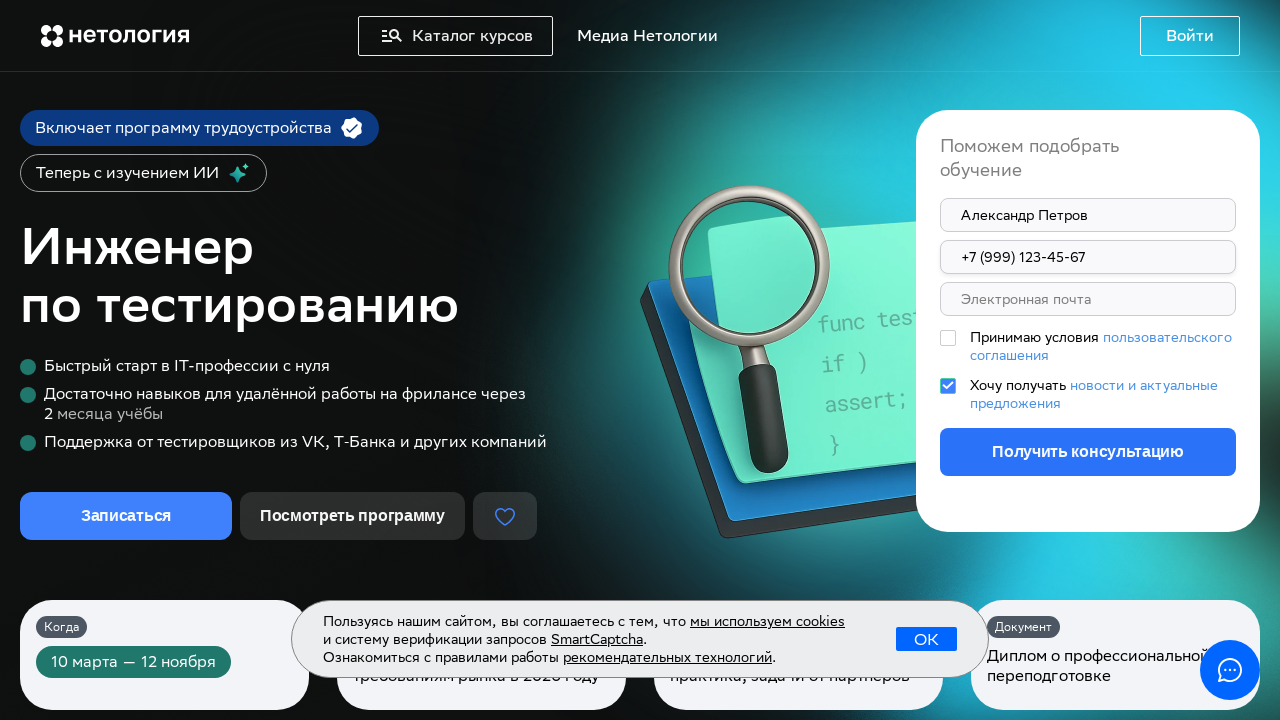

Verified that Name field is filled and not showing placeholder
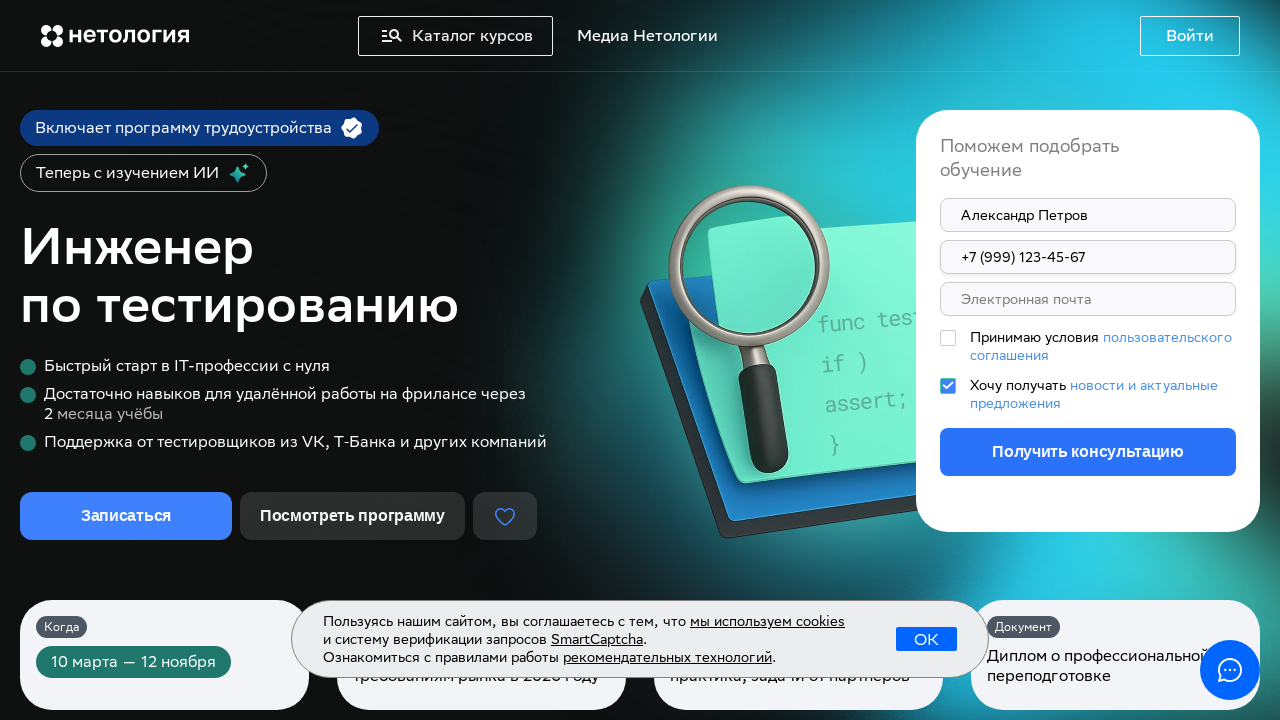

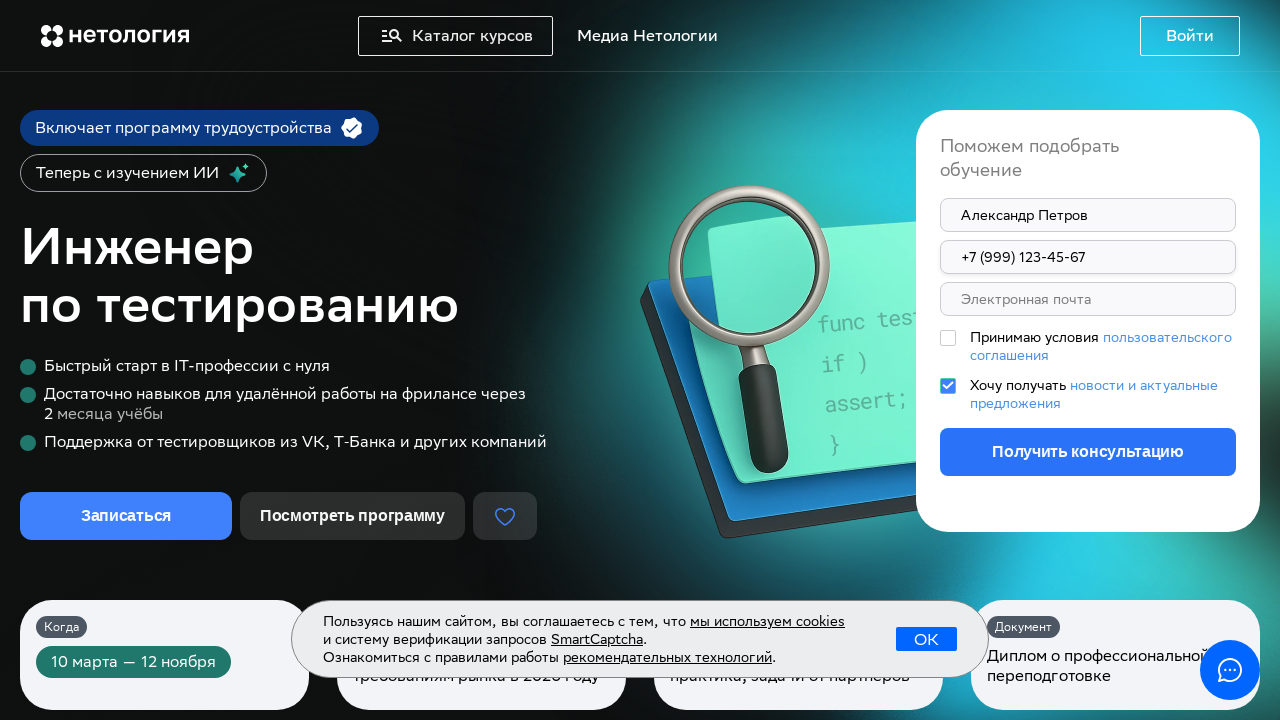